Tests mouse click and hold interaction on an element using ActionChains

Starting URL: https://awesomeqa.com/selenium/mouse_interaction.html

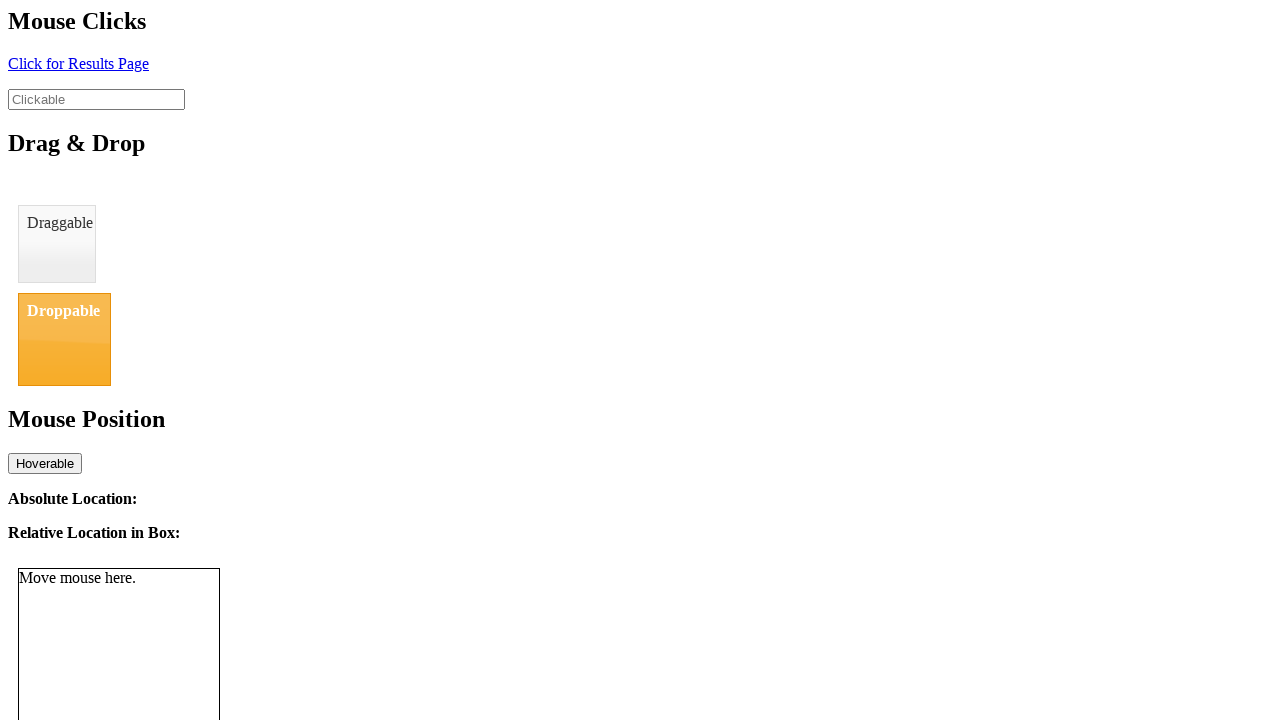

Located element with ID 'click'
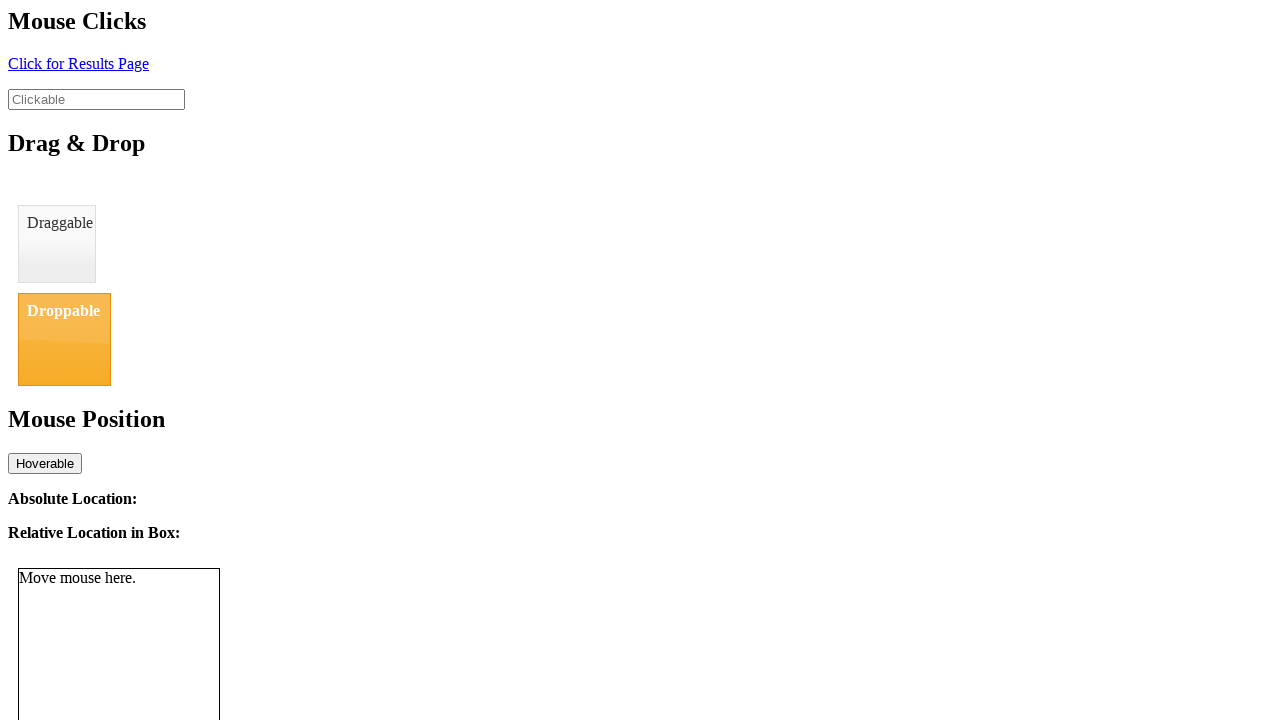

Hovered over the click element at (78, 63) on #click
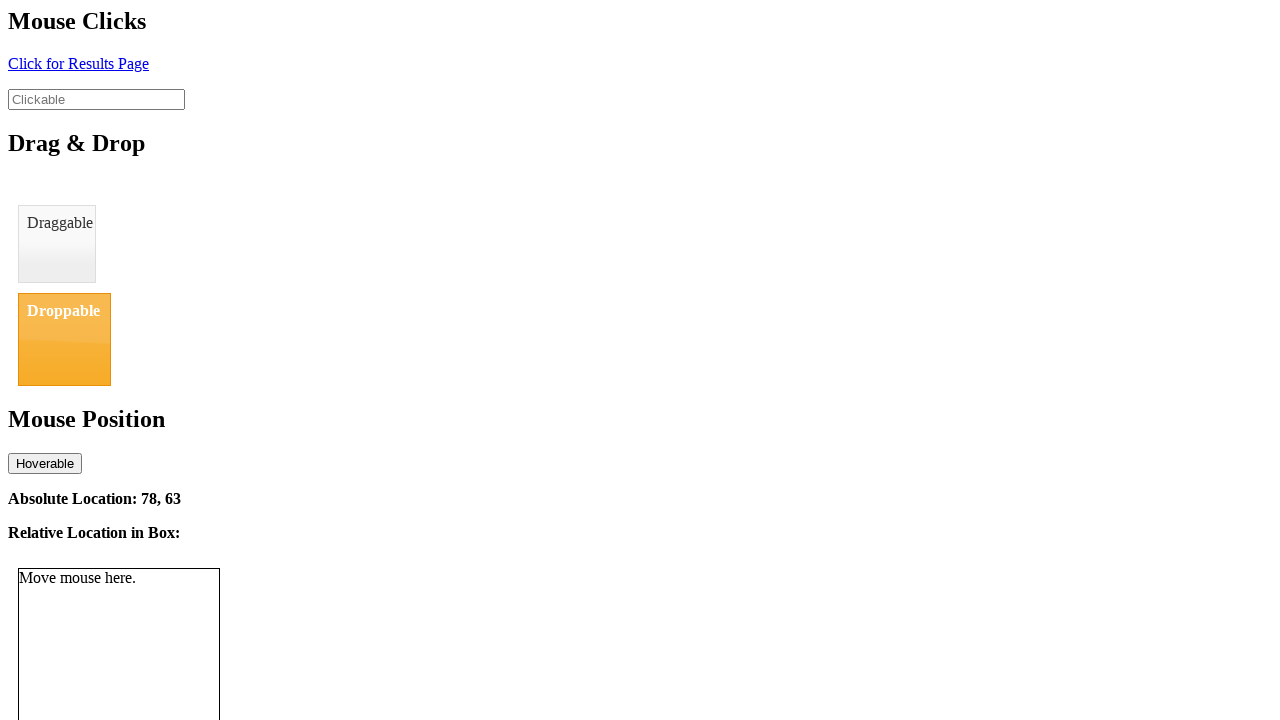

Pressed mouse button down to initiate click and hold at (78, 63)
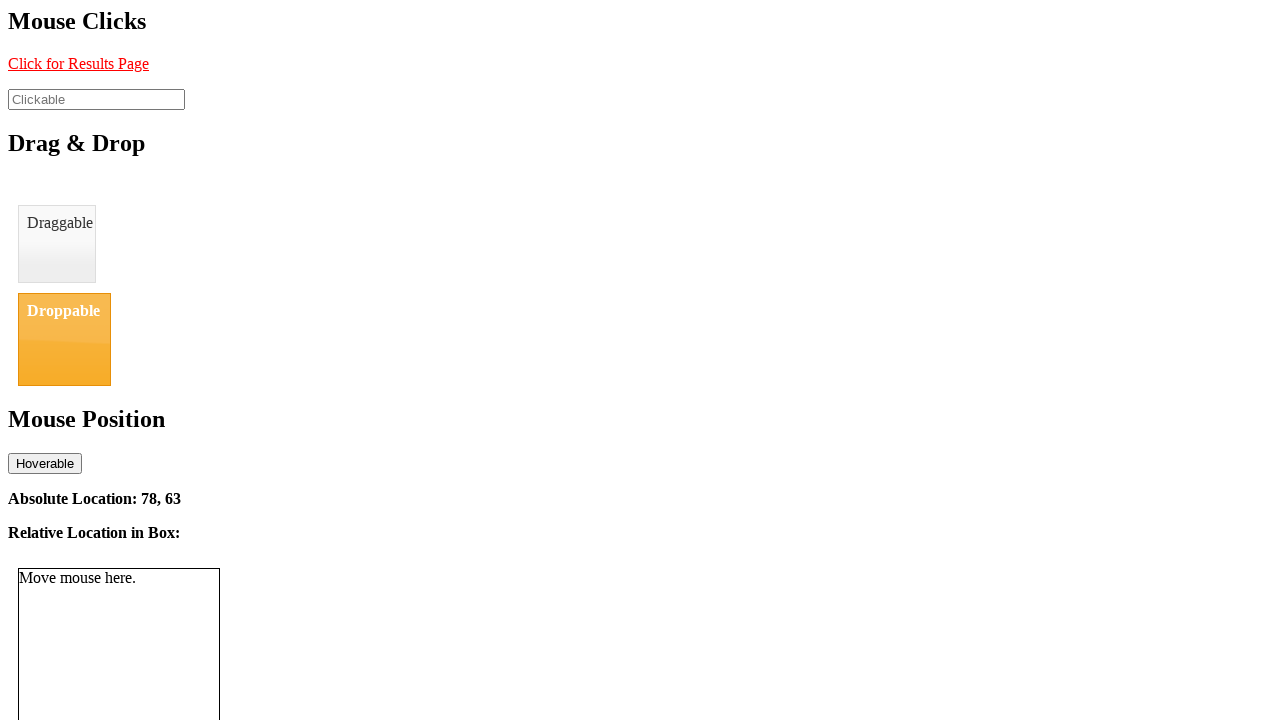

Held mouse button down for 5 seconds
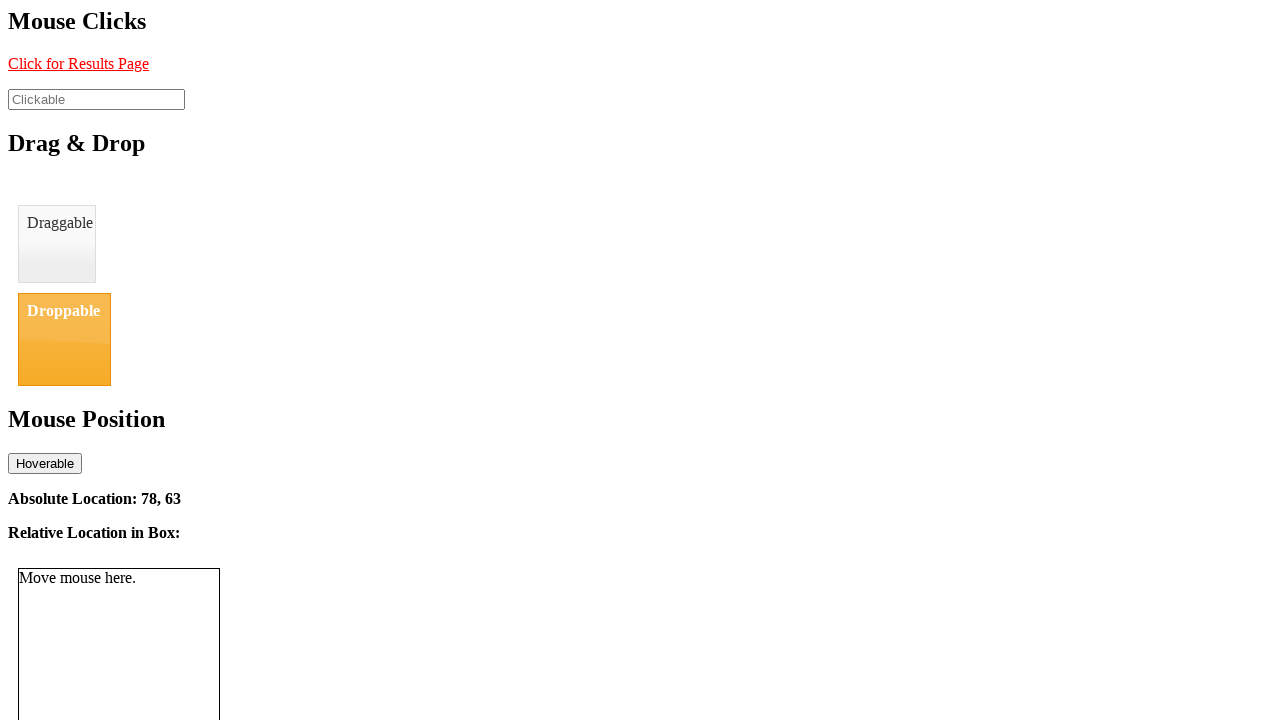

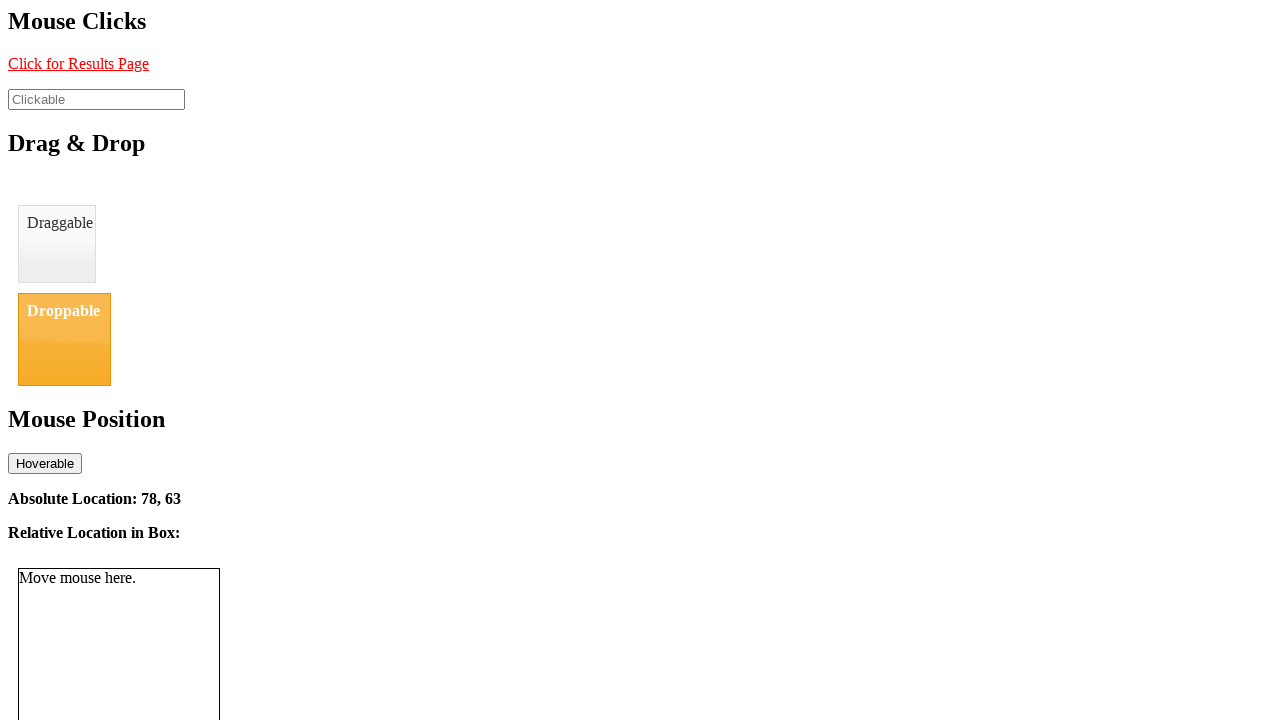